Tests various mouse actions including single click, double click, right click, and ctrl+click

Starting URL: https://play2.automationcamp.ir/

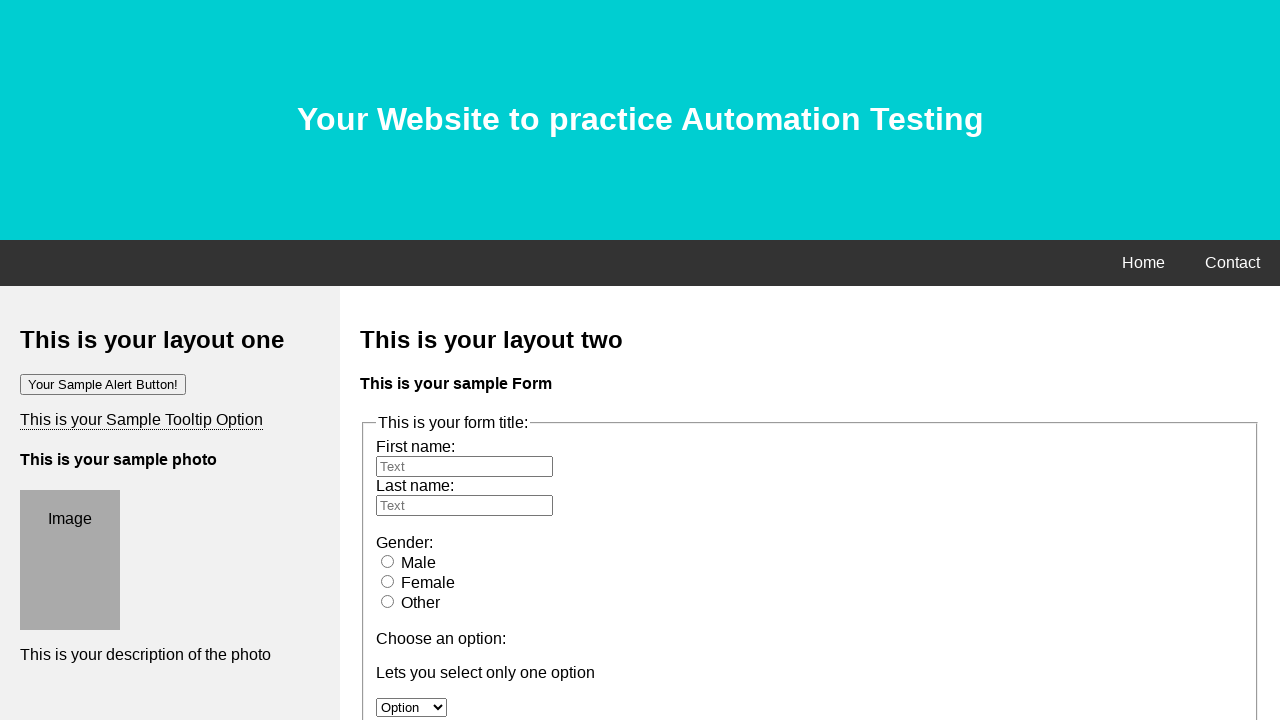

Clicked on male radio button at (388, 561) on input#male
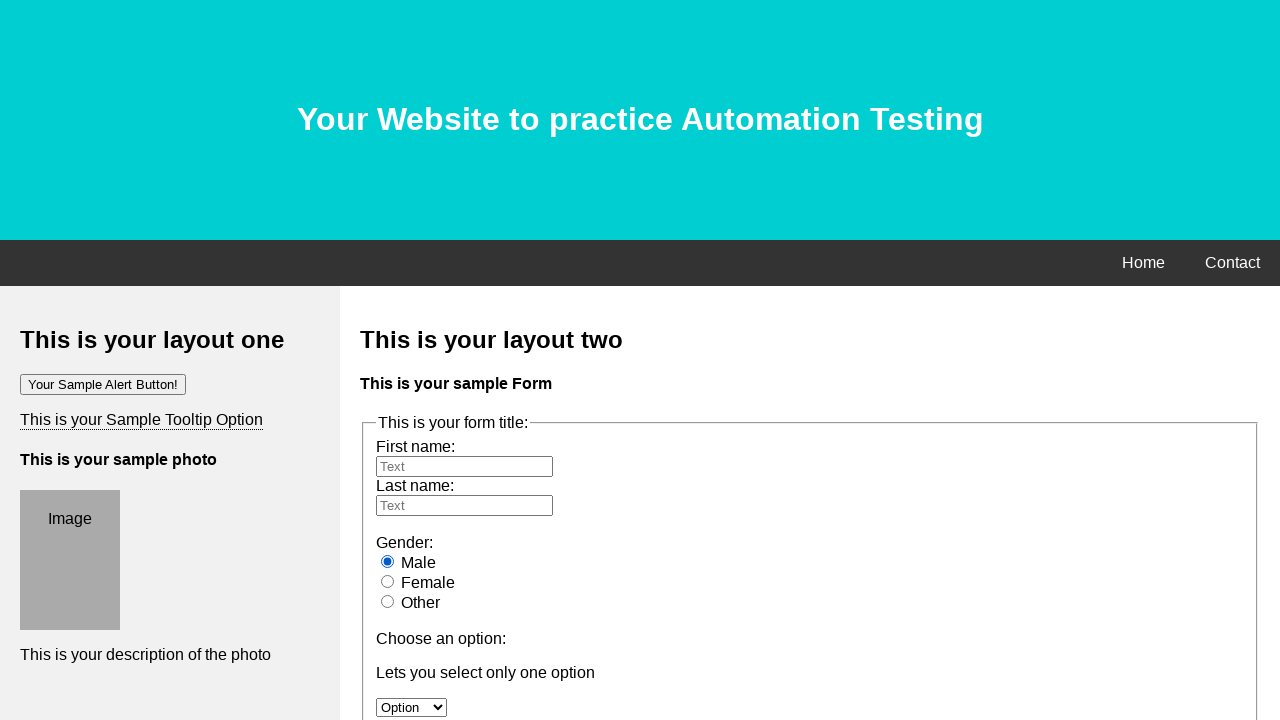

Double-clicked on 'Double-click me' element at (74, 361) on text=Double-click me
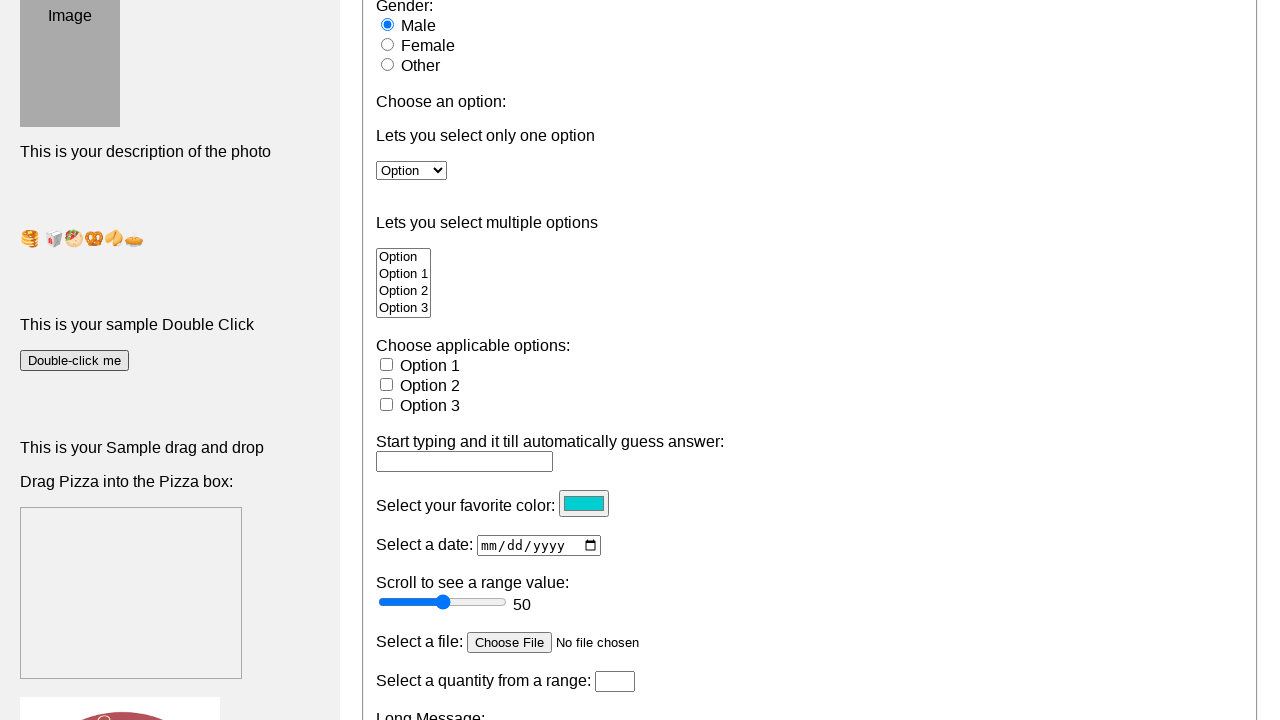

Right-clicked at top of page at (0, 0) on body
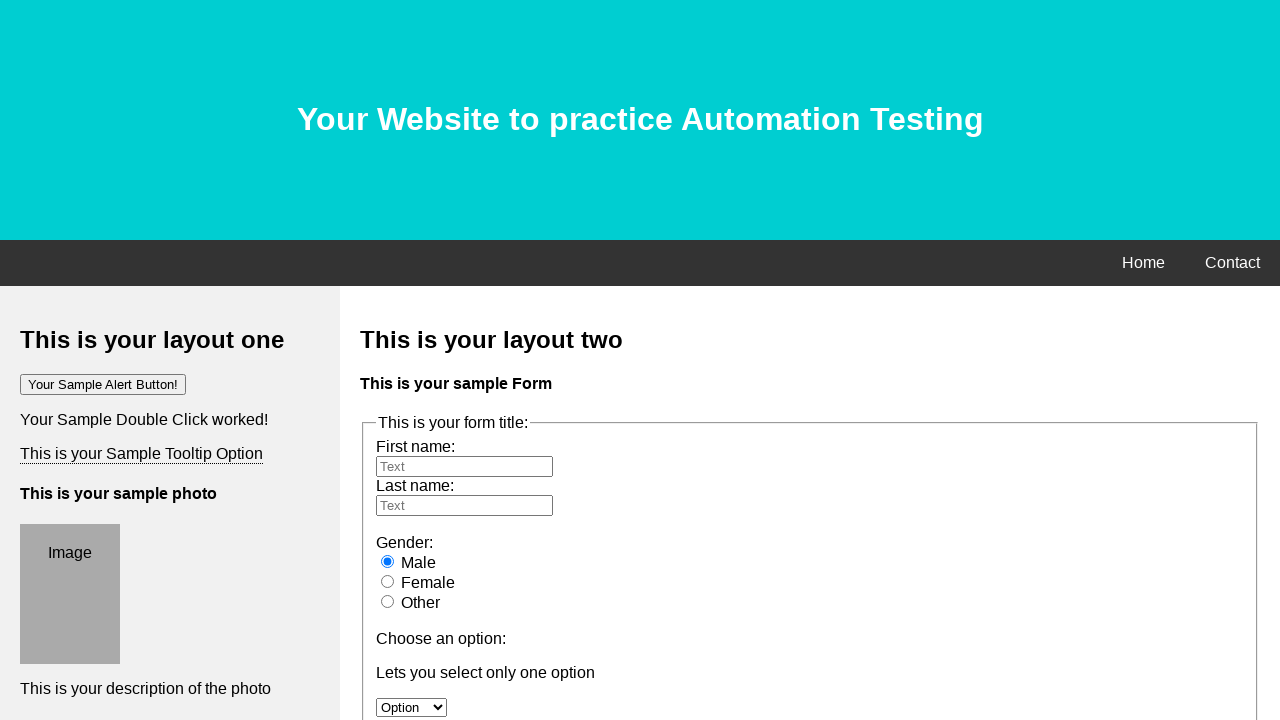

Ctrl+clicked on contact.html link at (1232, 263) on [href="contact.html"]
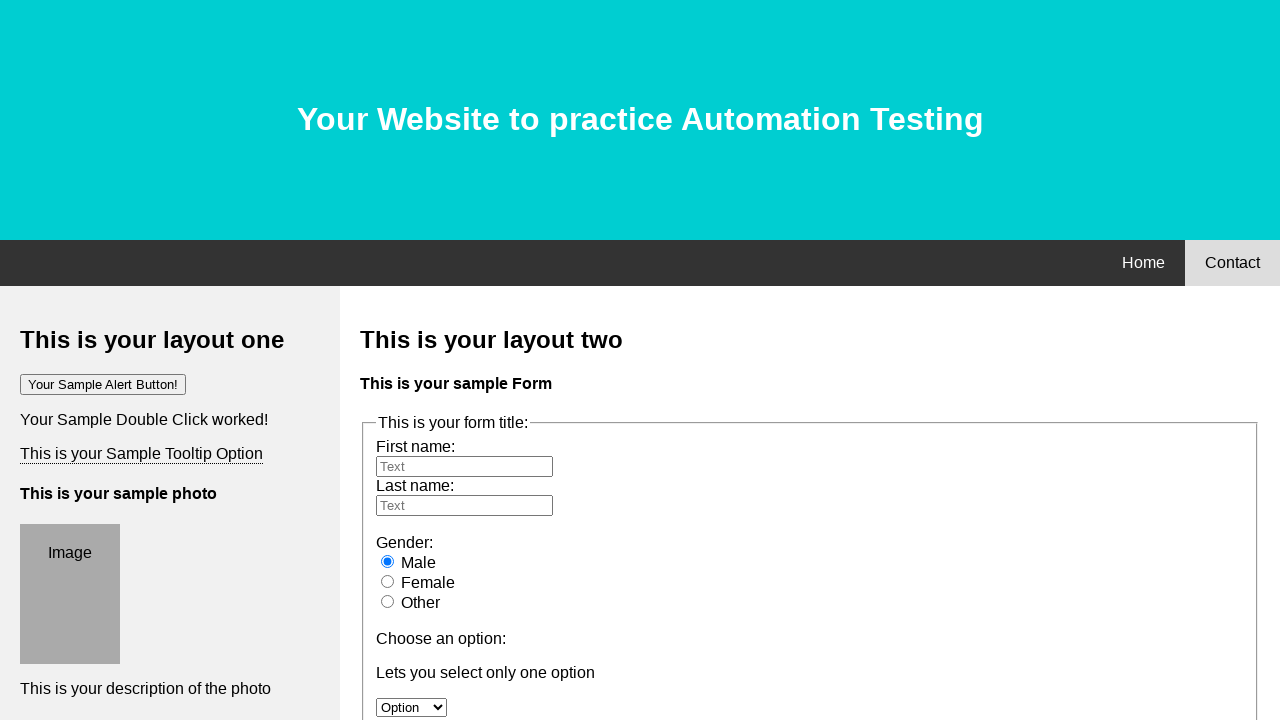

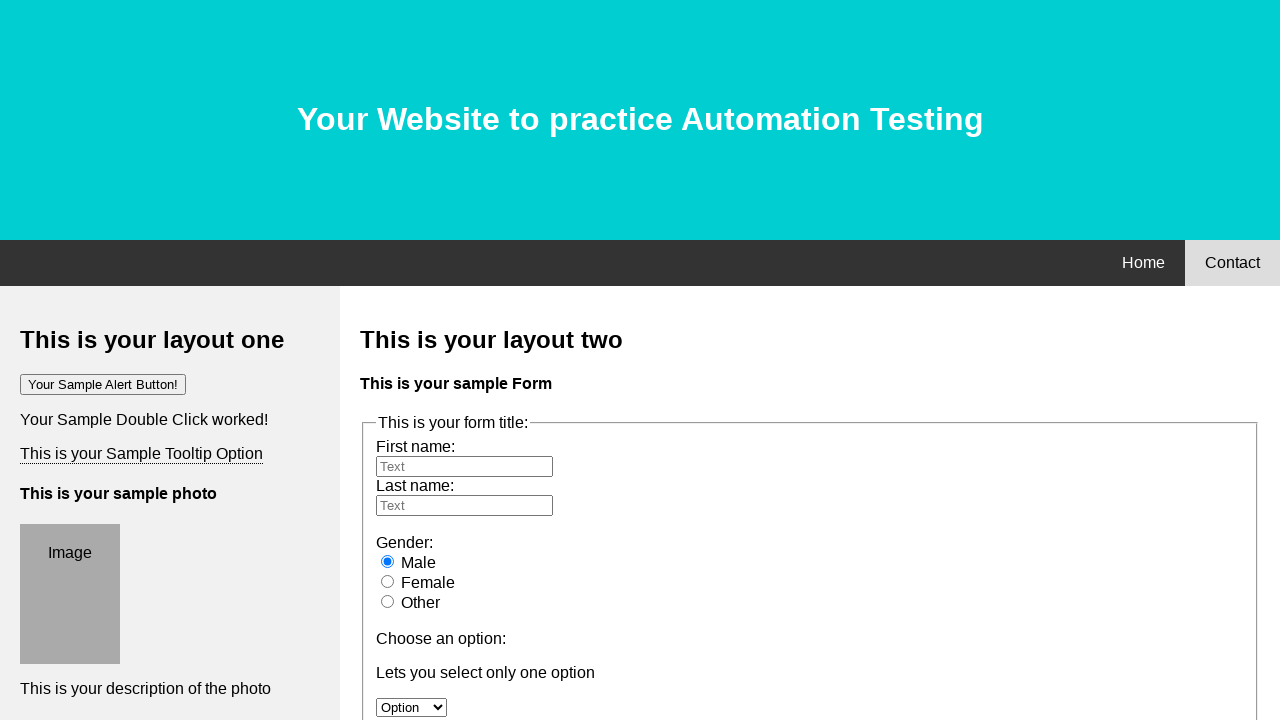